Tests an explicit wait exercise by waiting for a price to change to $100, clicking a book button, calculating a mathematical expression based on a displayed value, entering the answer, and submitting the form.

Starting URL: http://suninjuly.github.io/explicit_wait2.html

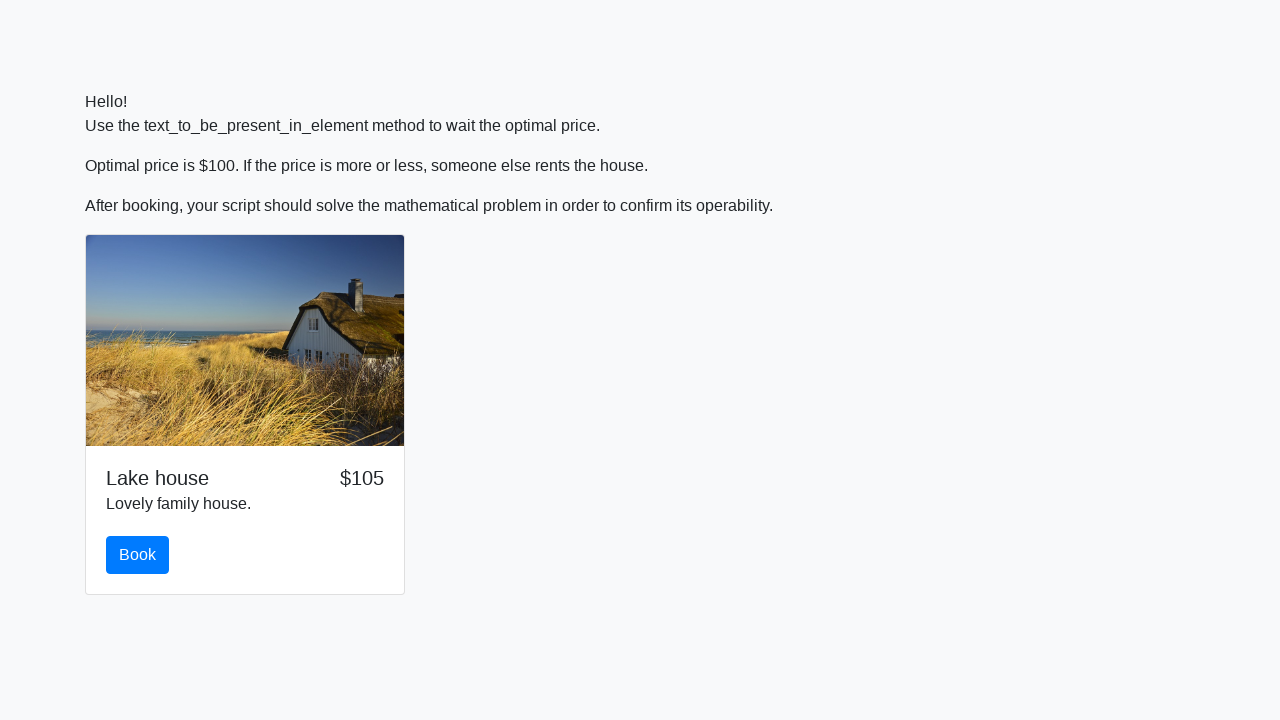

Waited for price to change to $100
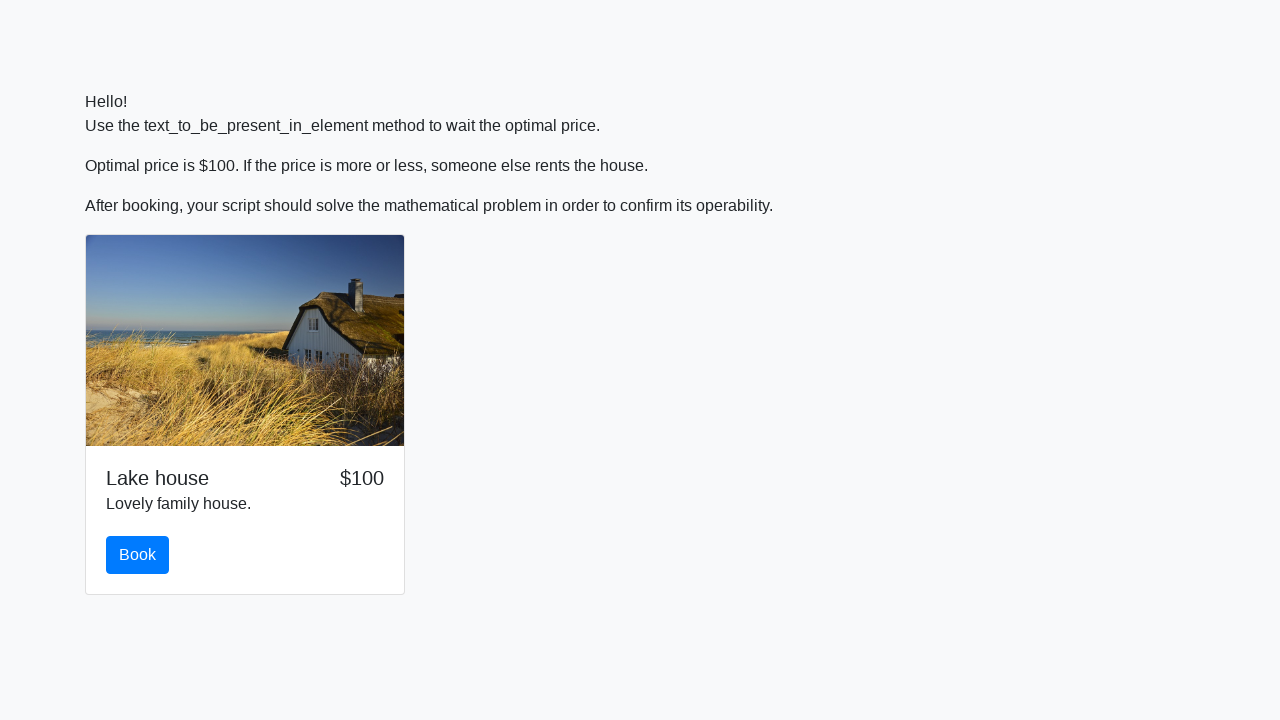

Clicked the book button at (138, 555) on #book
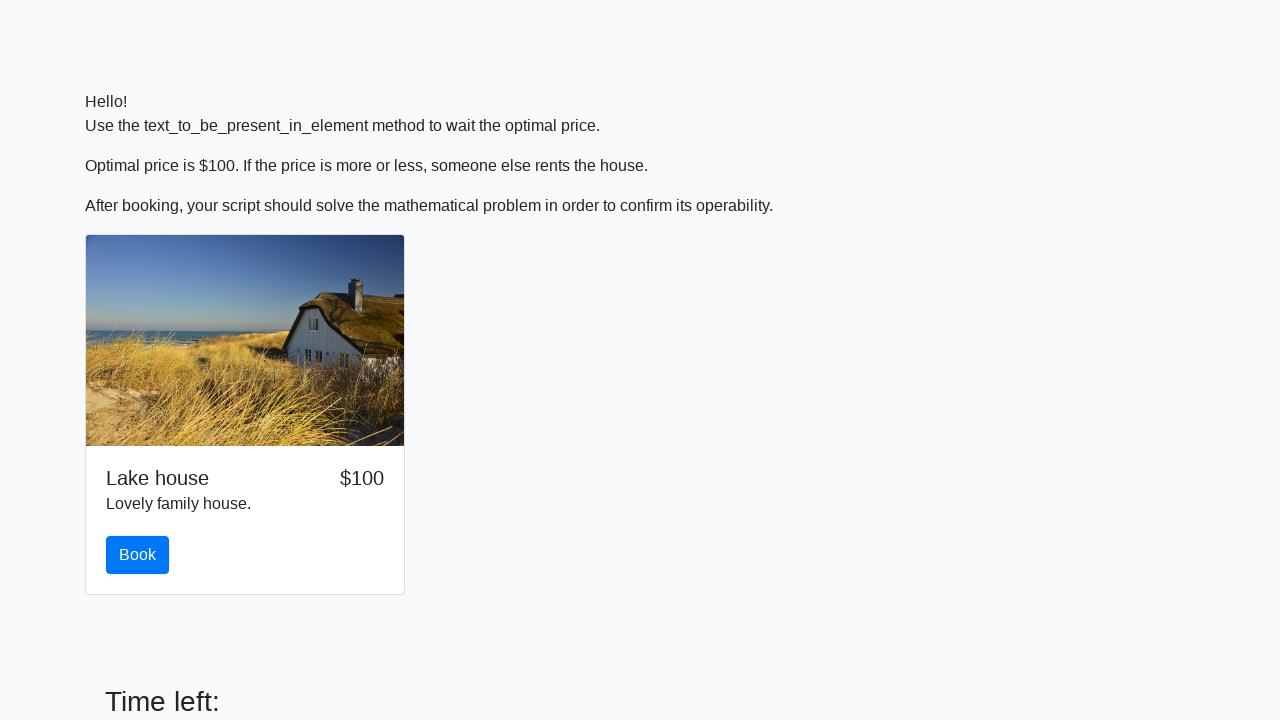

Retrieved input value: 283
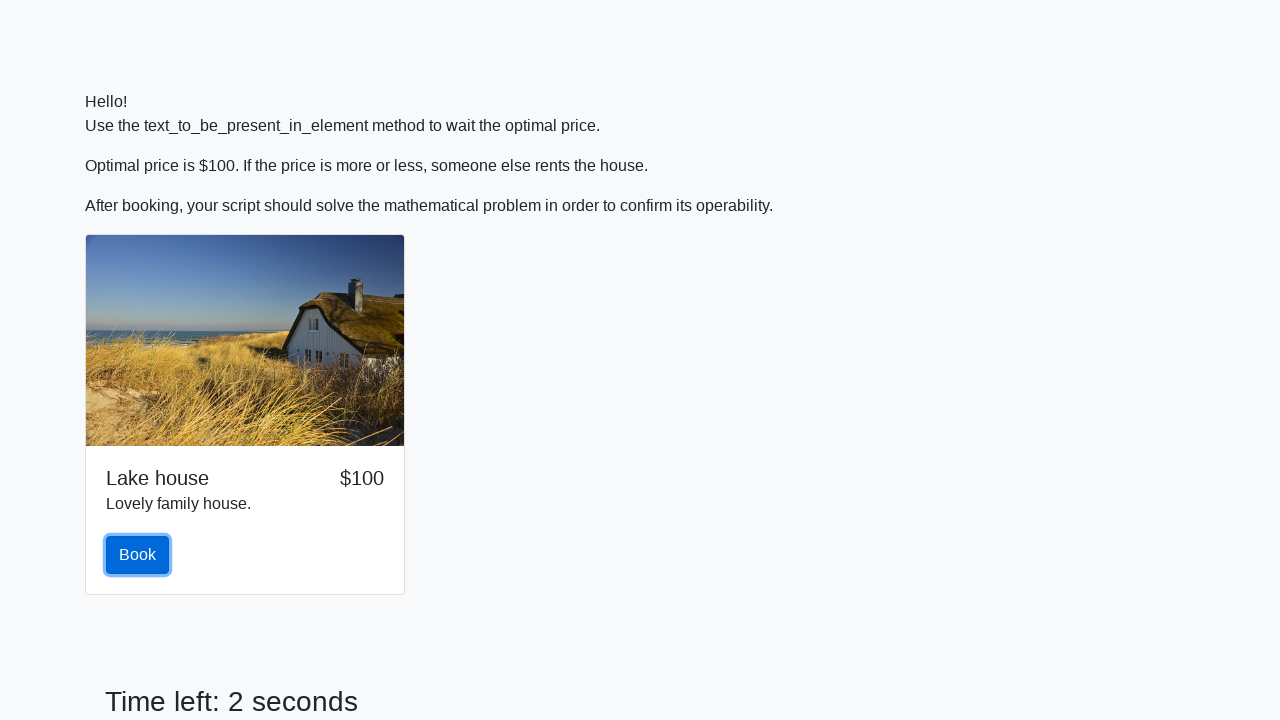

Calculated mathematical expression result: 1.1139048384459793
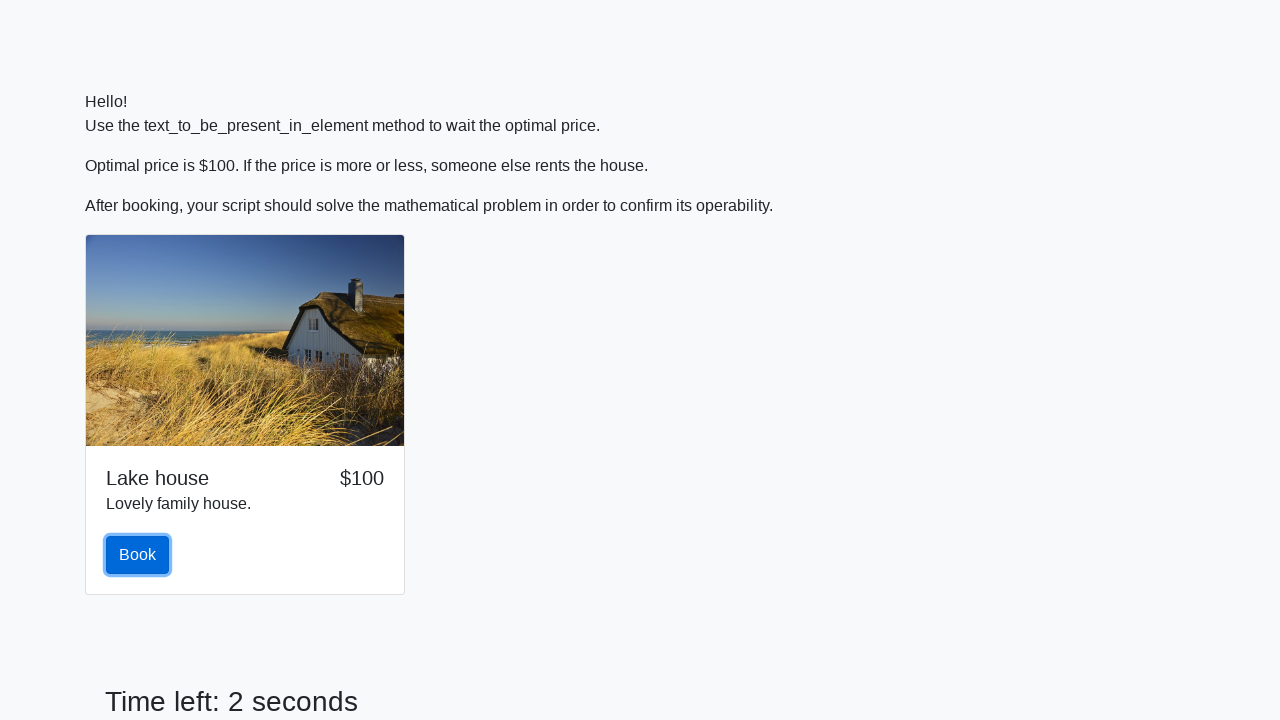

Filled answer field with calculated value: 1.1139048384459793 on #answer
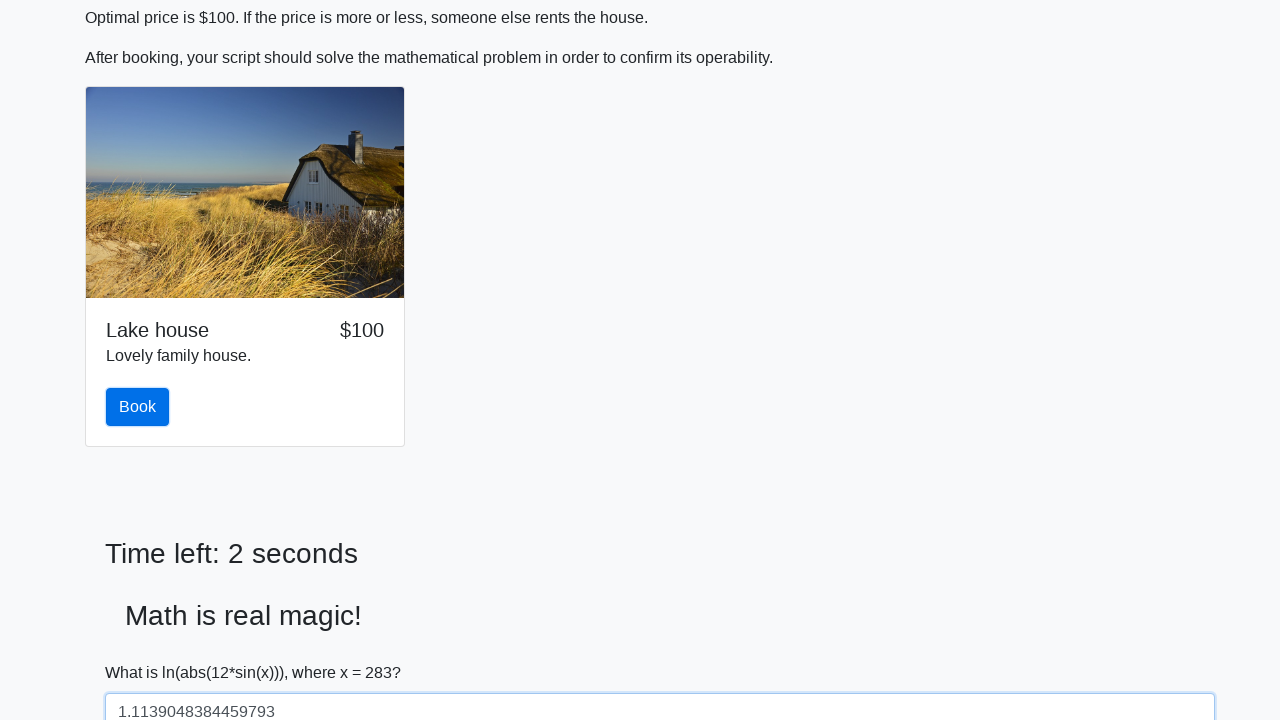

Clicked submit button to complete the form at (138, 407) on button.btn-primary
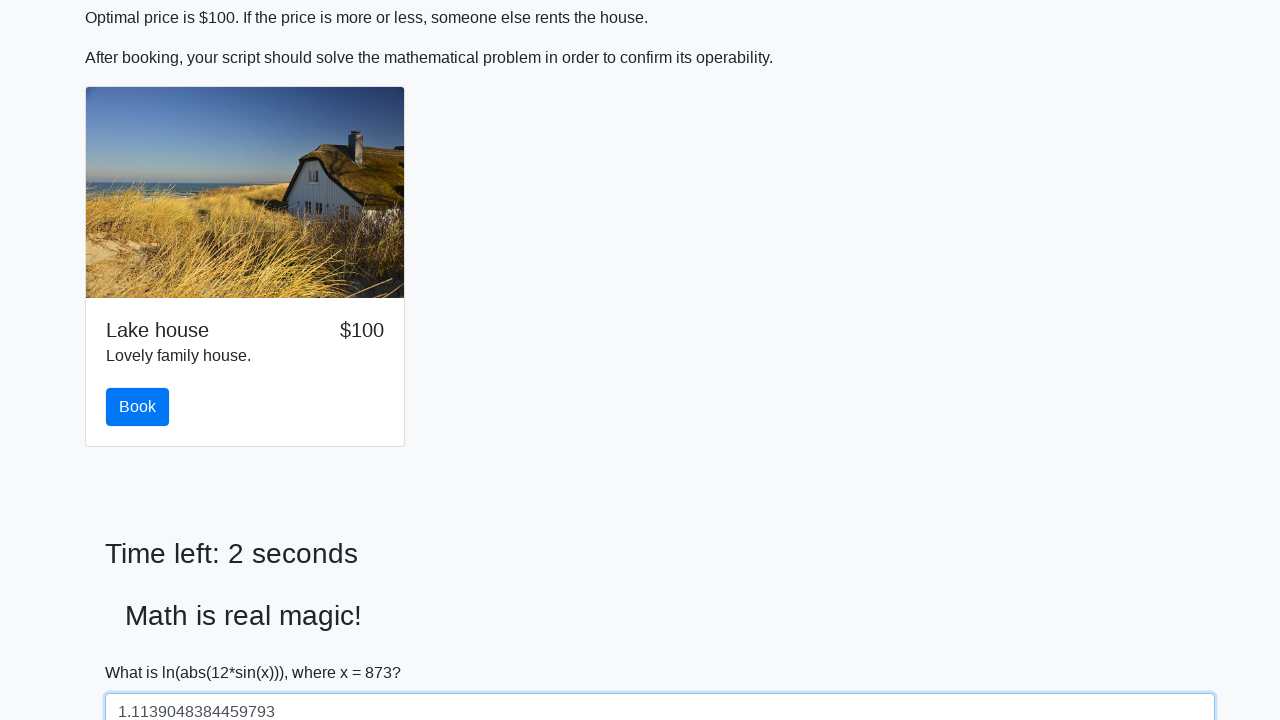

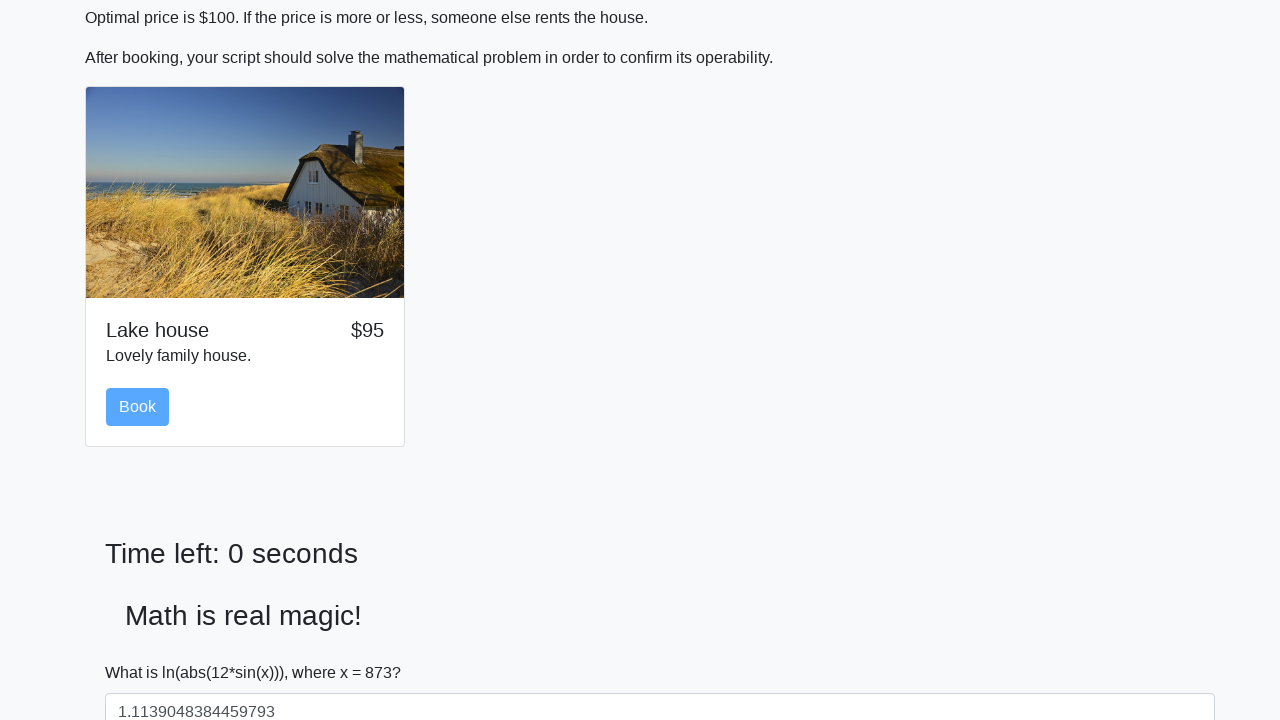